Tests moveTo to nested iframe with auto scrolling

Starting URL: http://guinea-pig.webdriver.io/pointer.html

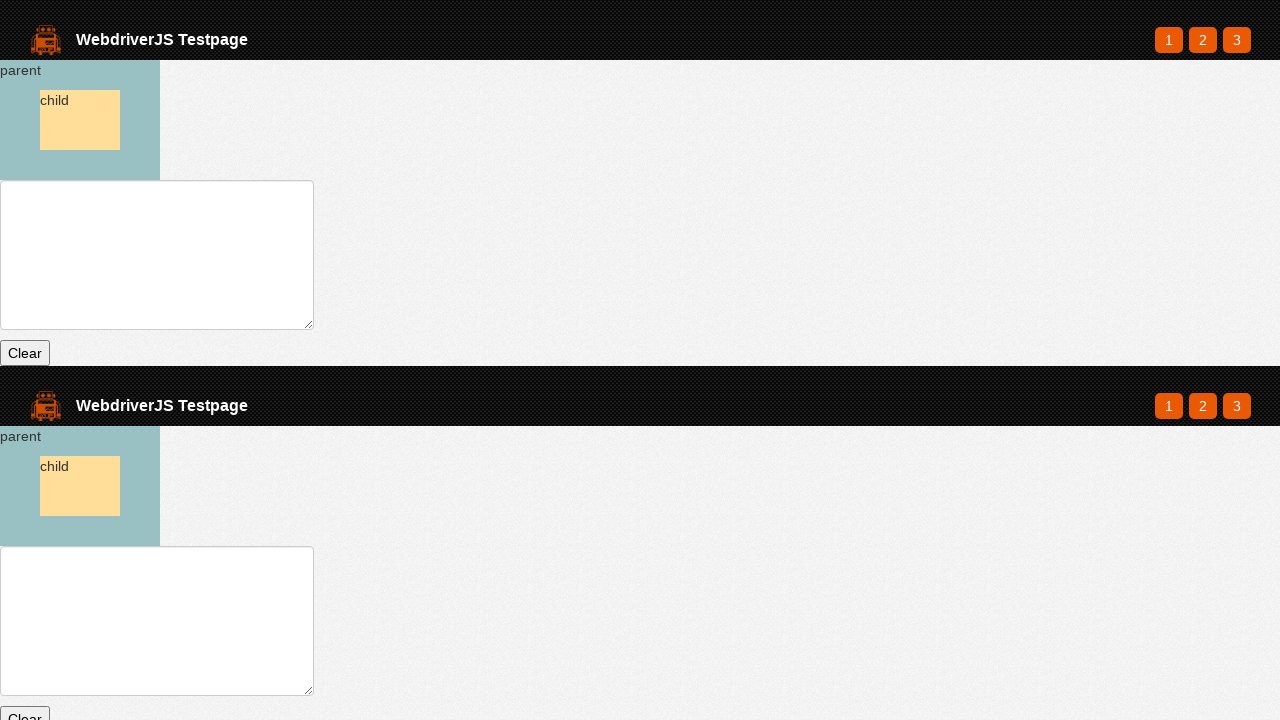

Located nested iframe with code-tabs__result class
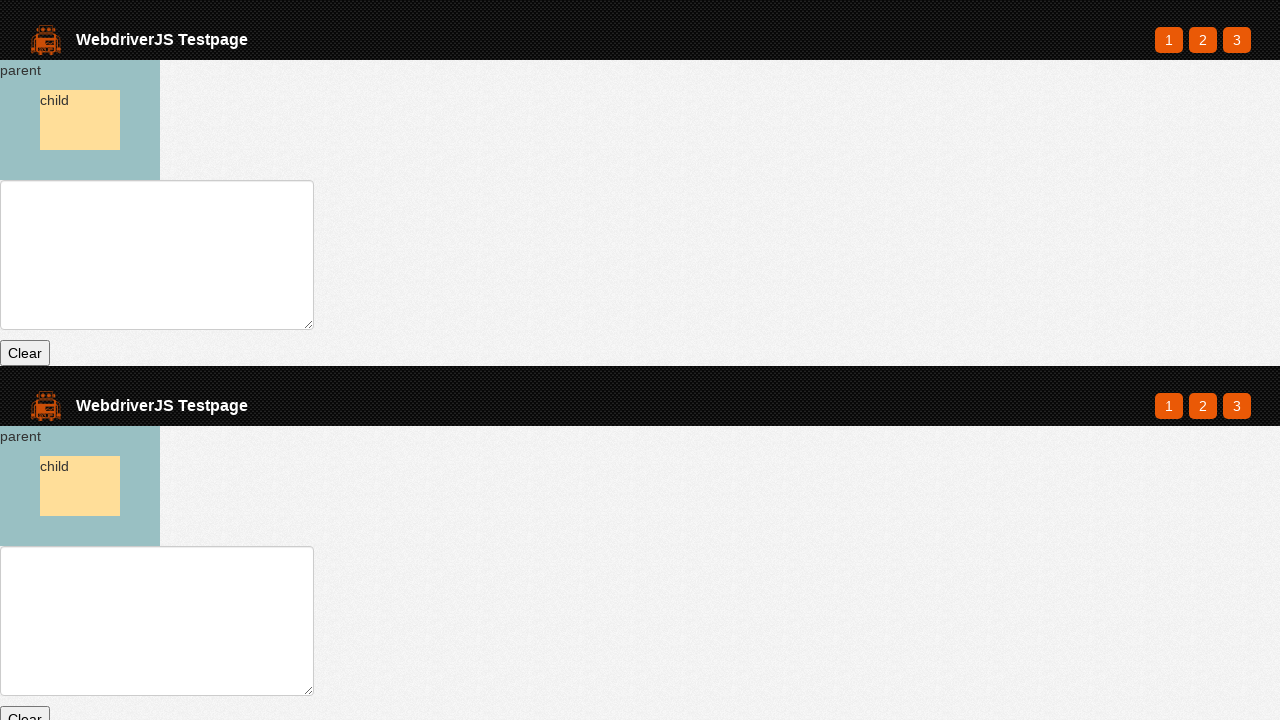

Moved to parent element inside nested iframe with auto scrolling at (80, 486) on iframe.code-tabs__result >> internal:control=enter-frame >> #parent
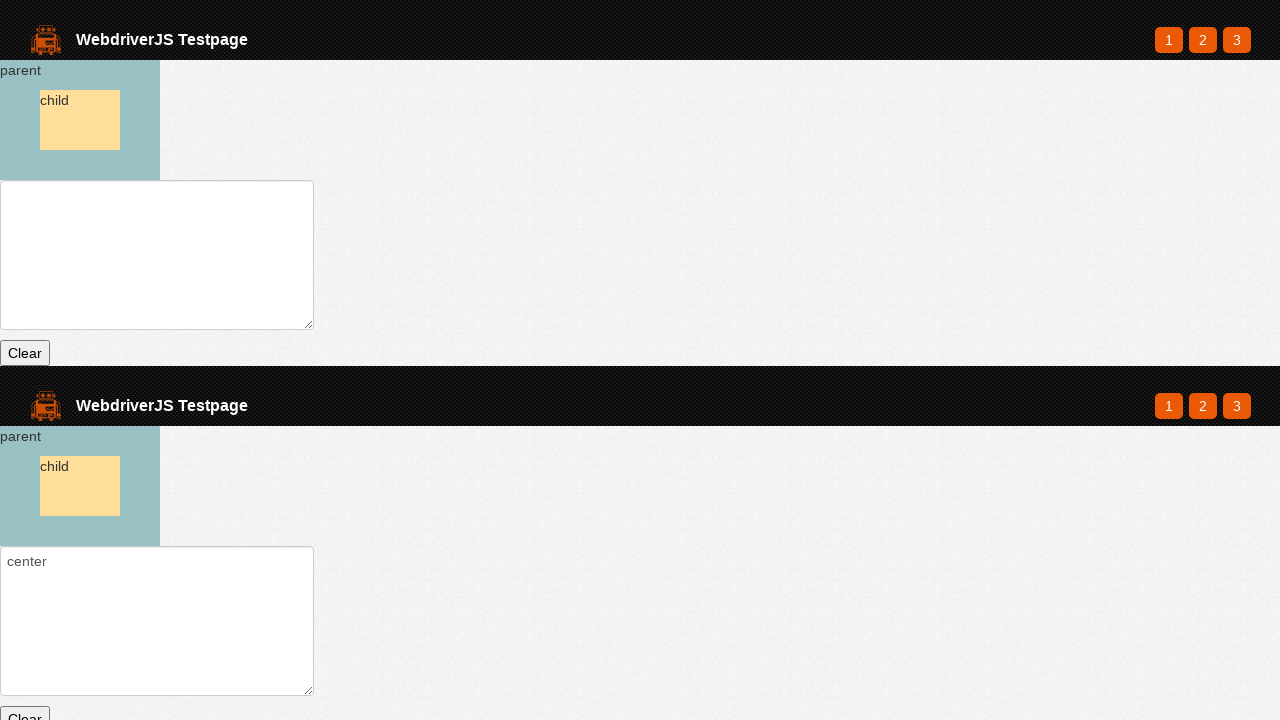

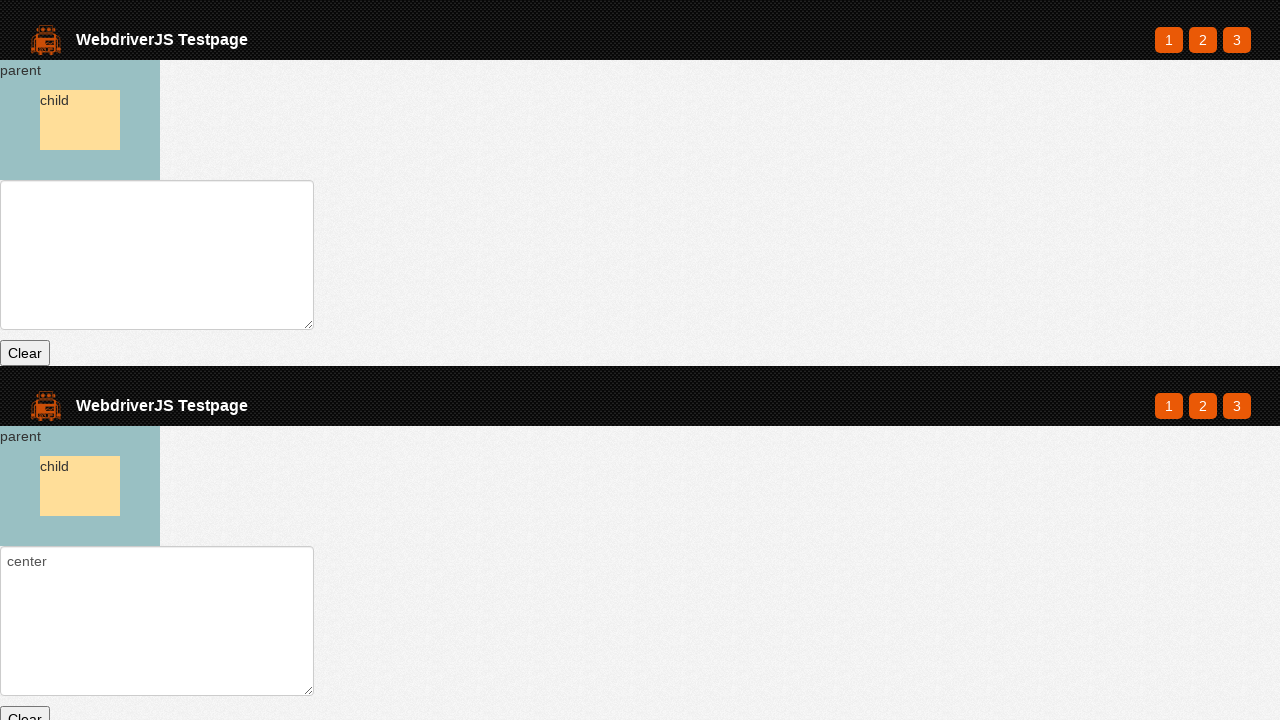